Navigates to Browse Languages, selects letter M, and verifies that Mathematica language has author Brenton Bostick, date 03/16/06, and 1 comment.

Starting URL: http://www.99-bottles-of-beer.net/

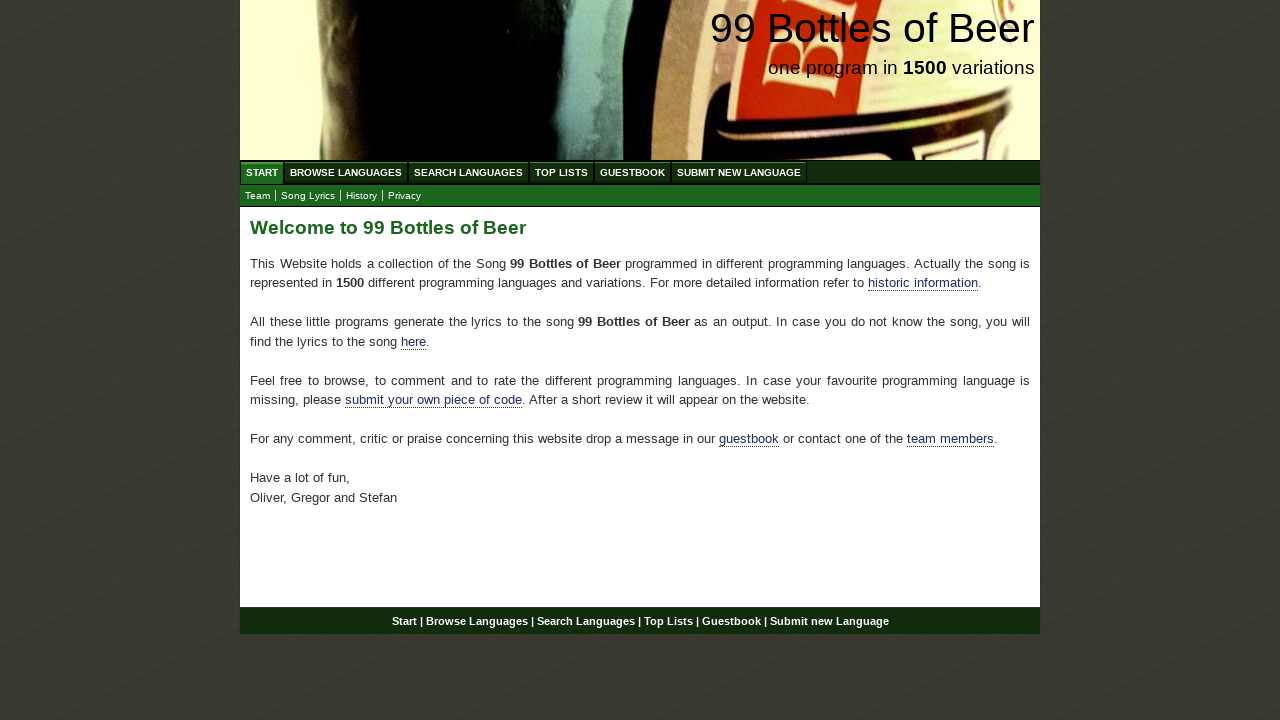

Clicked on Browse Languages menu at (346, 172) on xpath=//li/a[@href='/abc.html']
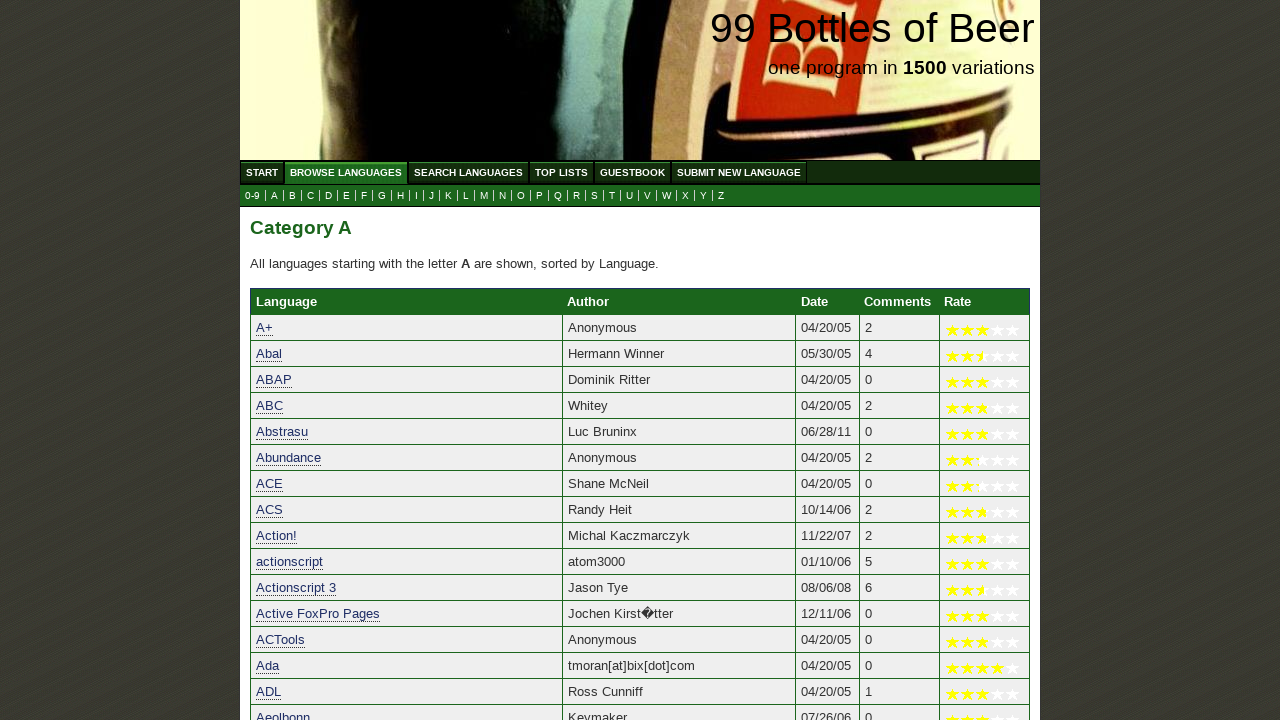

Clicked on letter M submenu at (484, 196) on xpath=//a[@href='m.html']
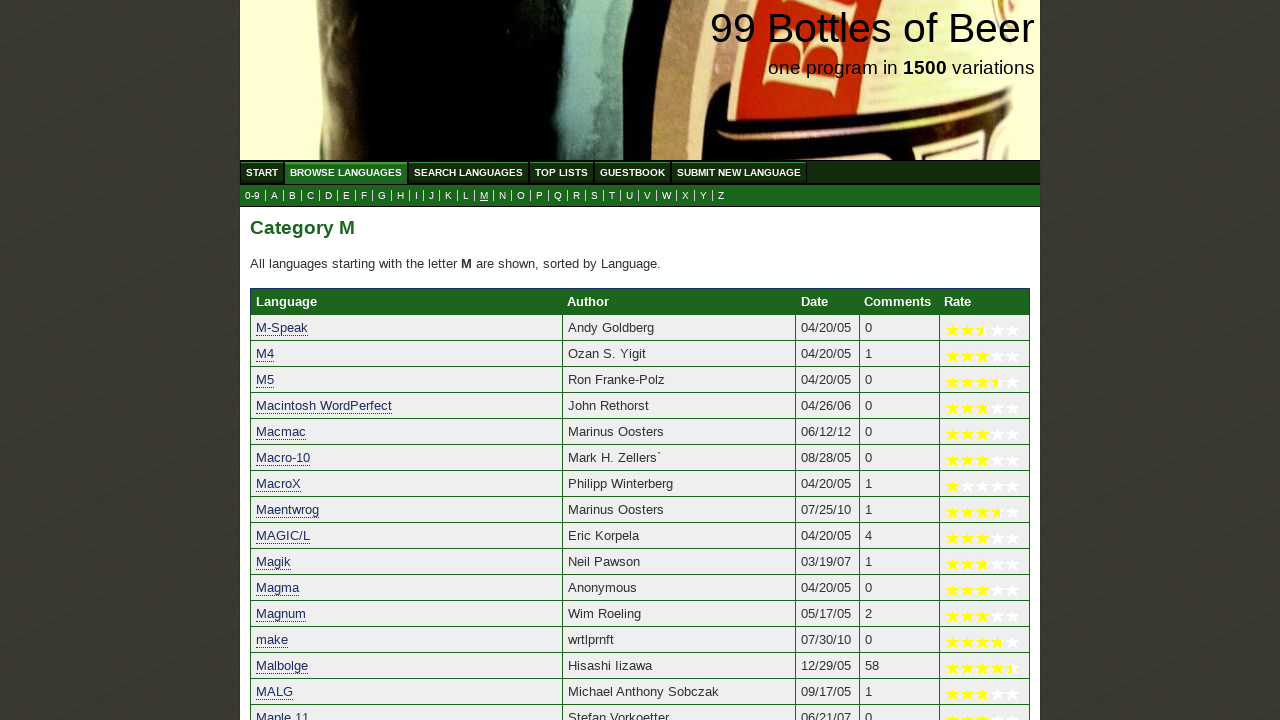

Mathematica language link loaded in table
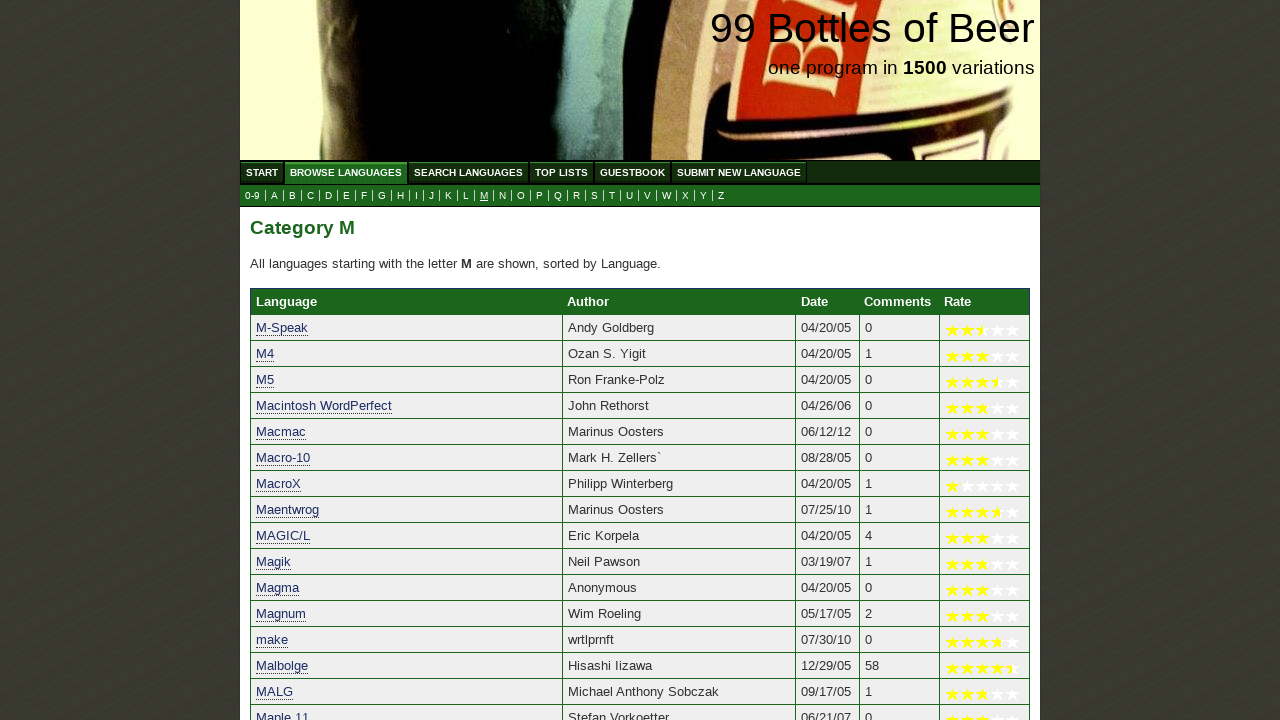

Located Mathematica row element
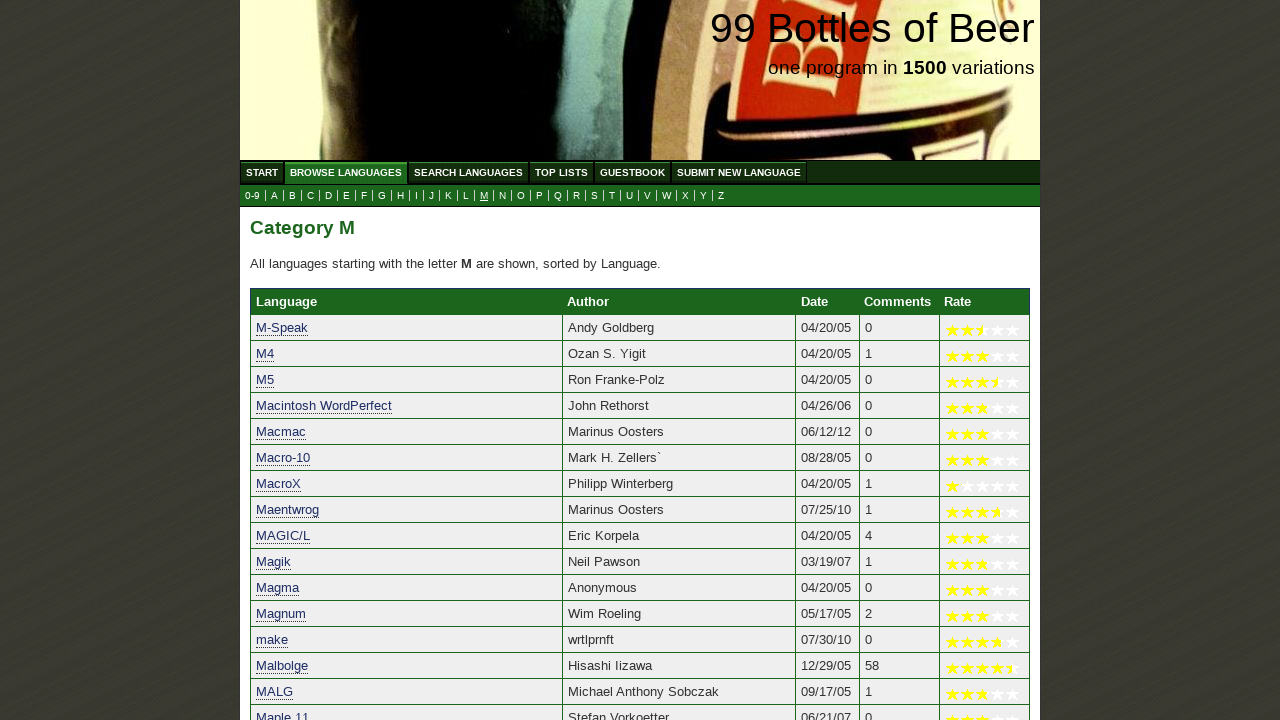

Retrieved all cells from Mathematica row
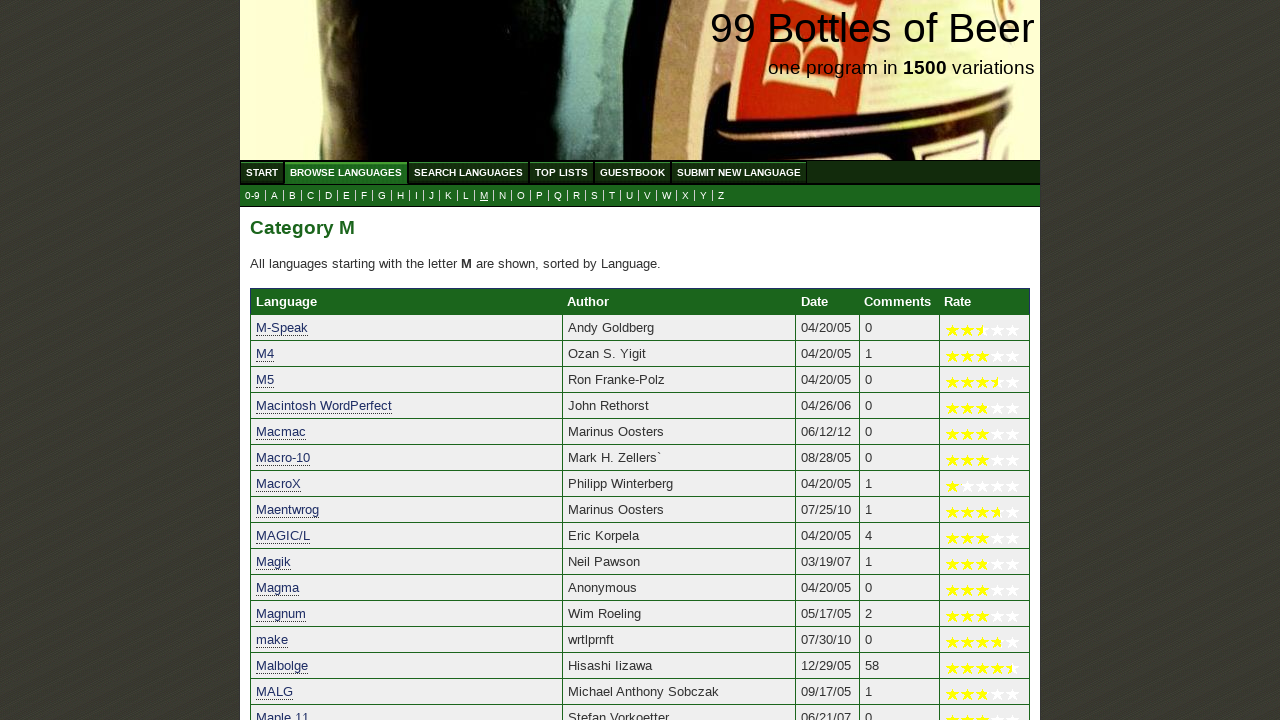

Verified language name is 'Mathematica'
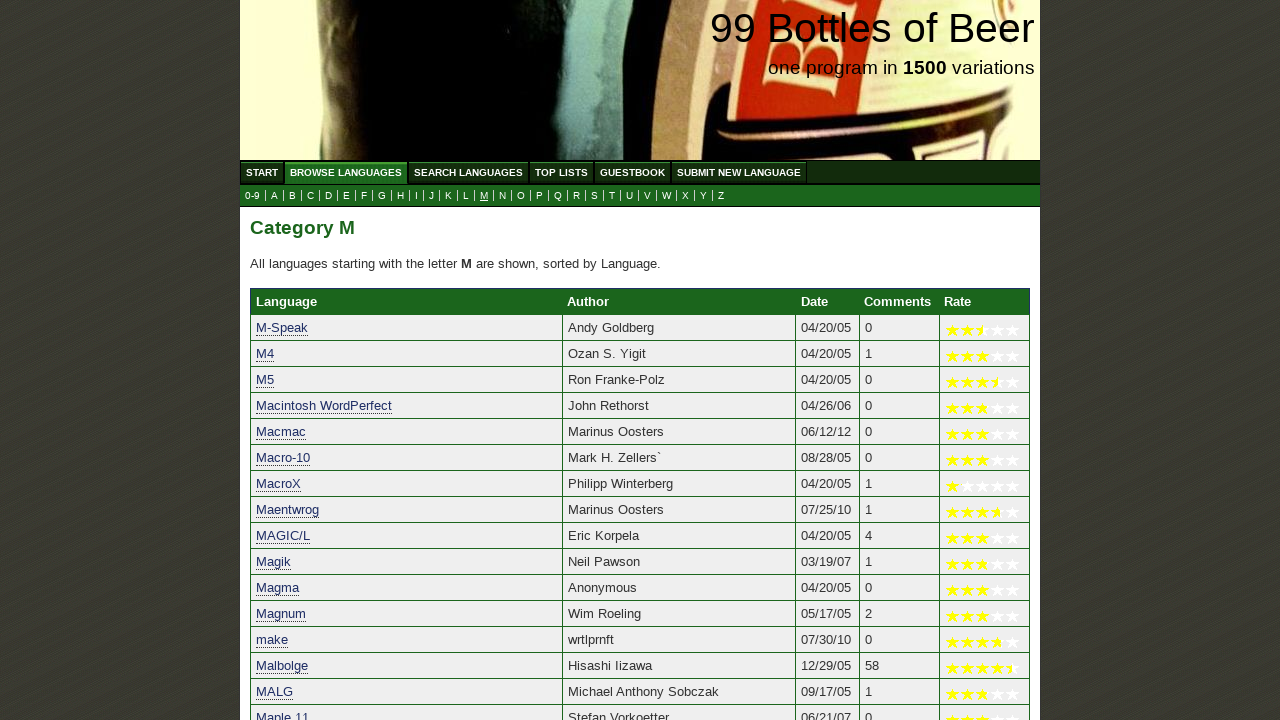

Verified author is 'Brenton Bostick'
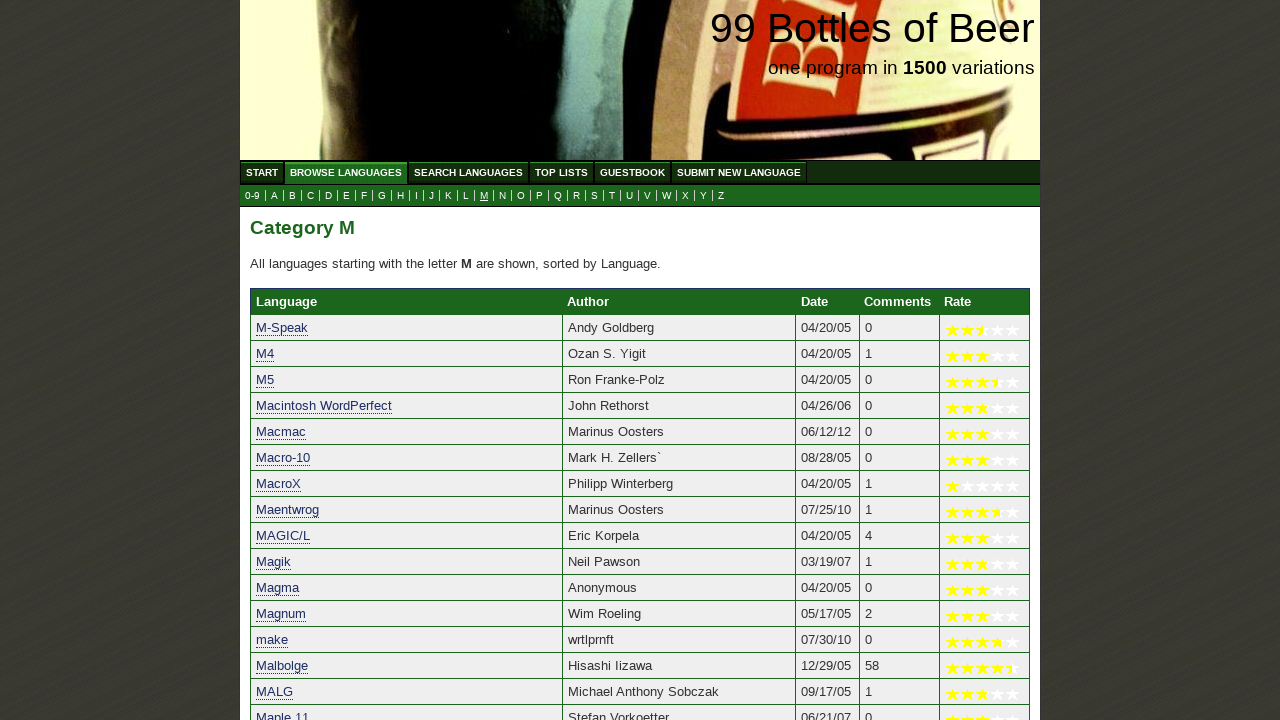

Verified date is '03/16/06'
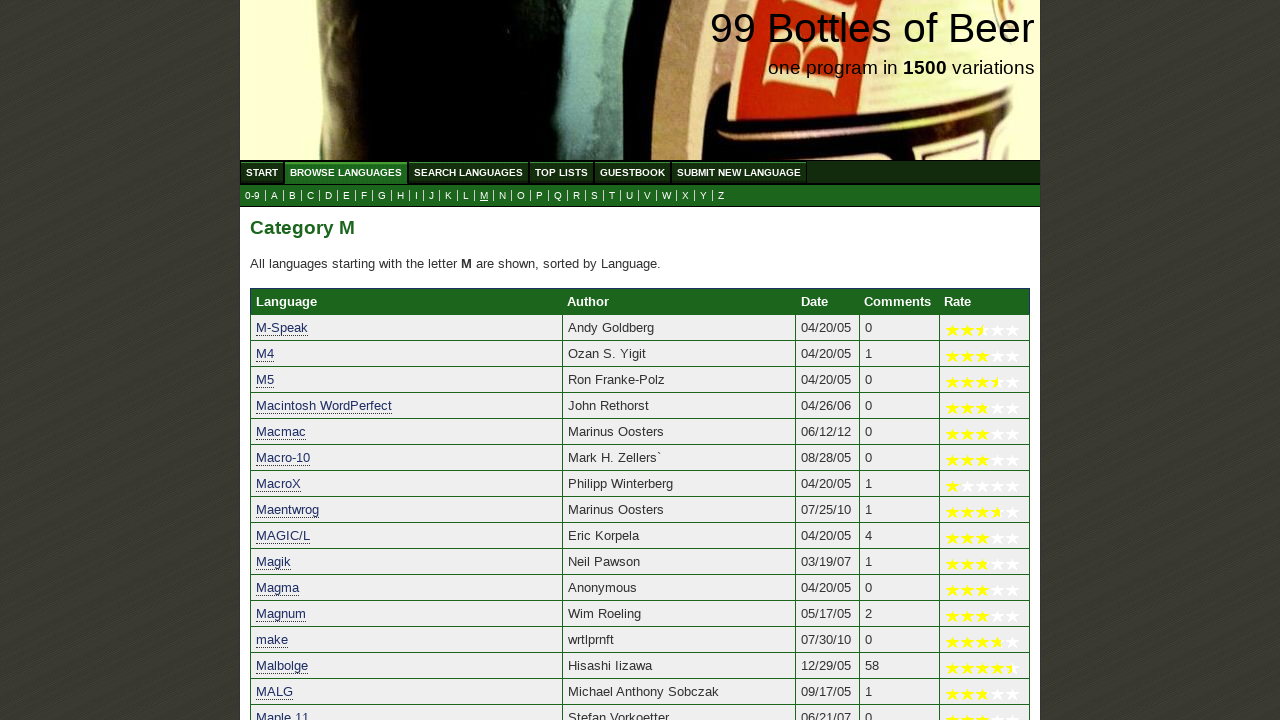

Verified comment count is '1'
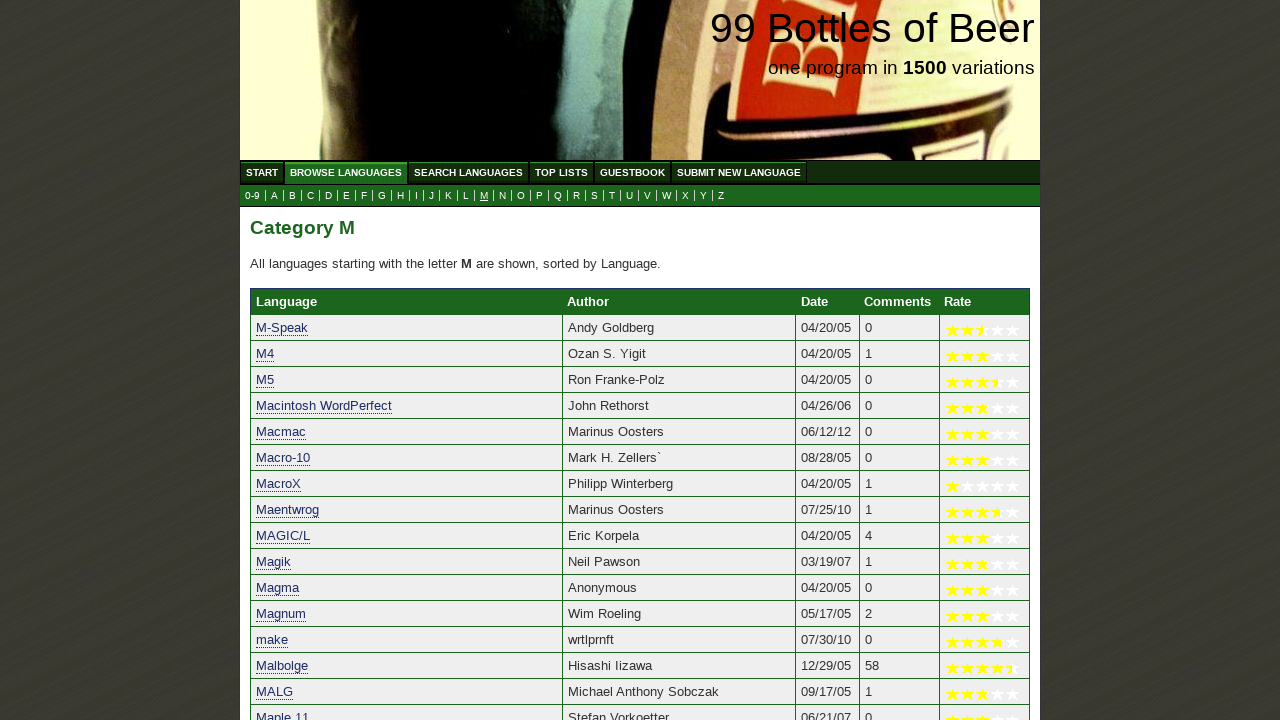

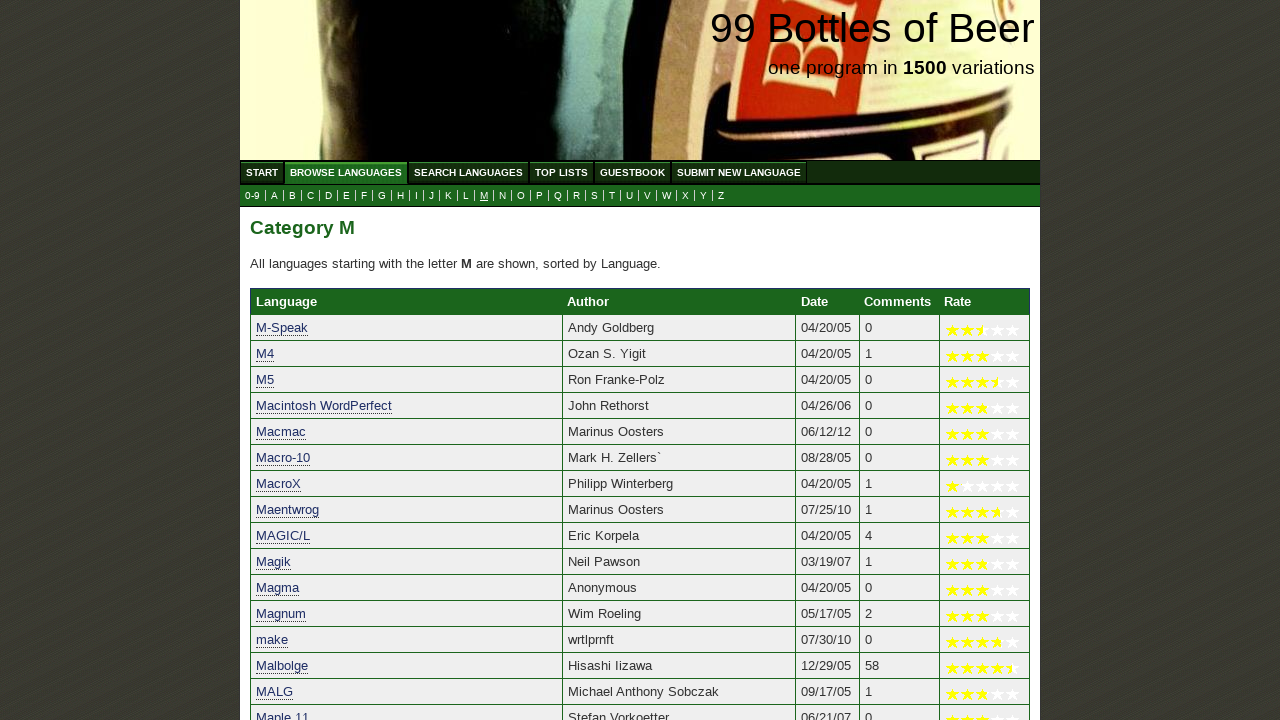